Tests web table validation by verifying table rows exist and contain expected content

Starting URL: https://rahulshettyacademy.com/AutomationPractice/

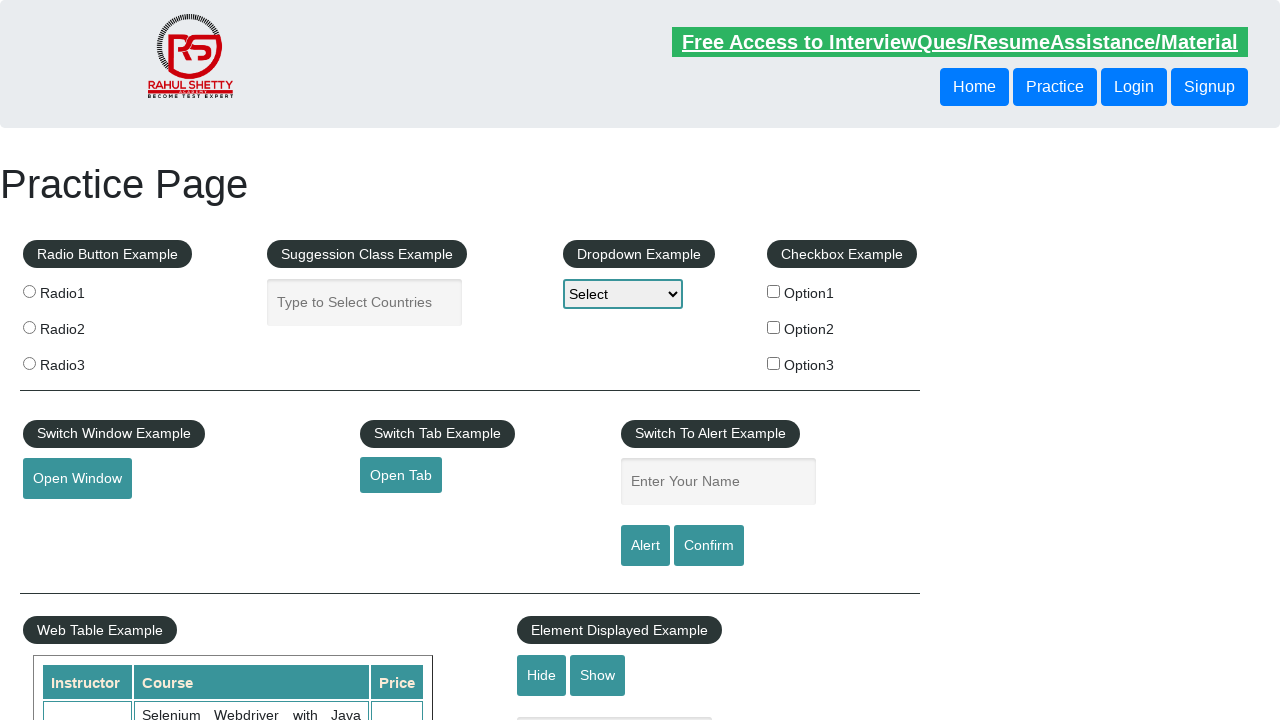

Waited for product table to load
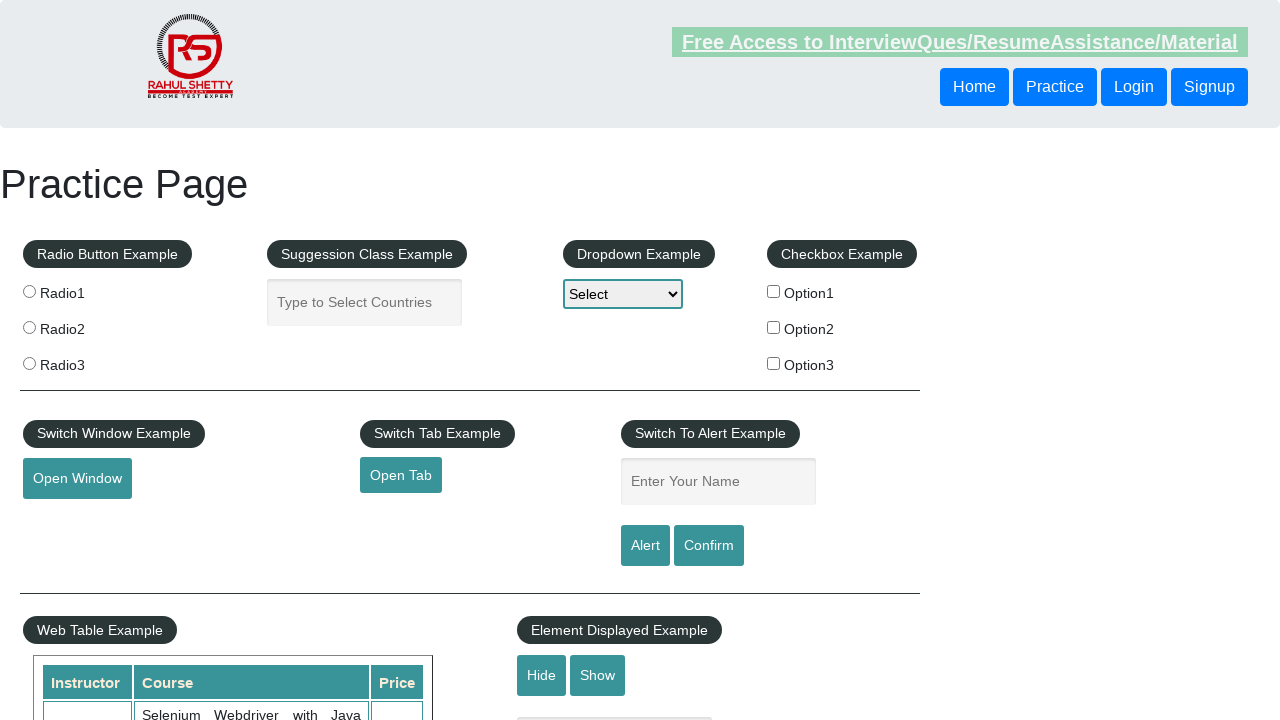

Retrieved all table rows from product table
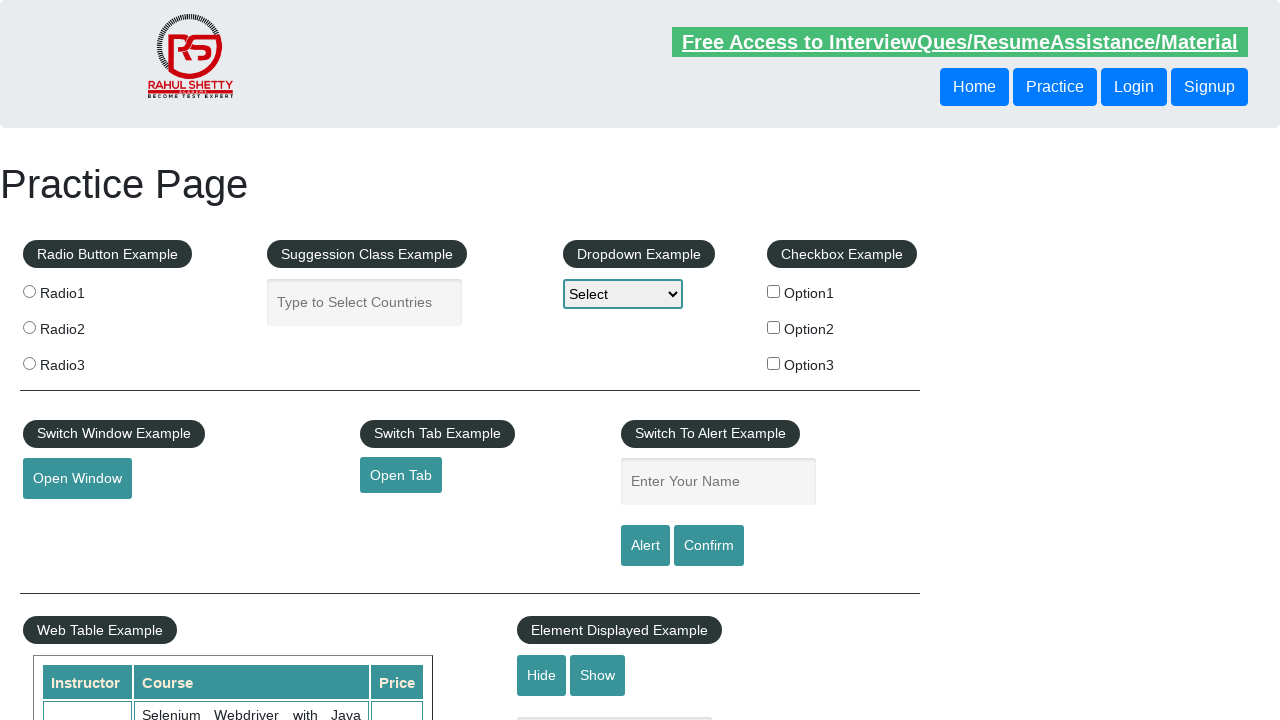

Verified table contains header and data rows
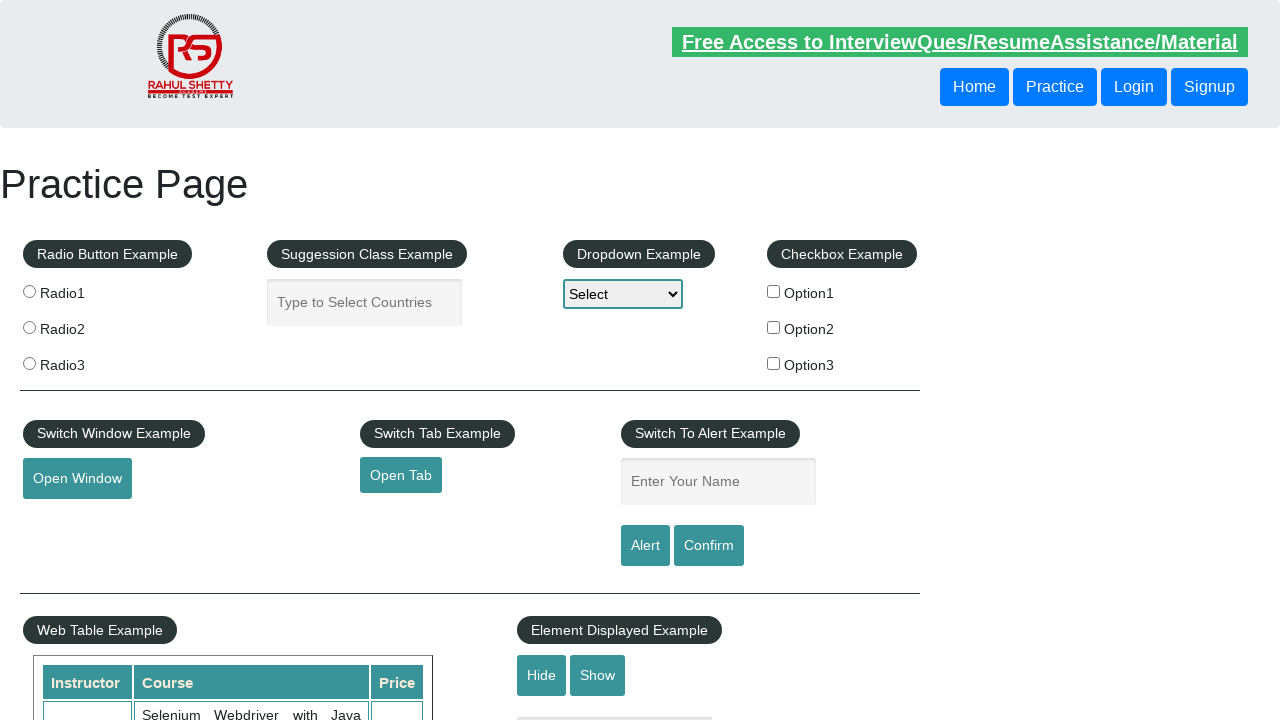

Extracted text content from first data row
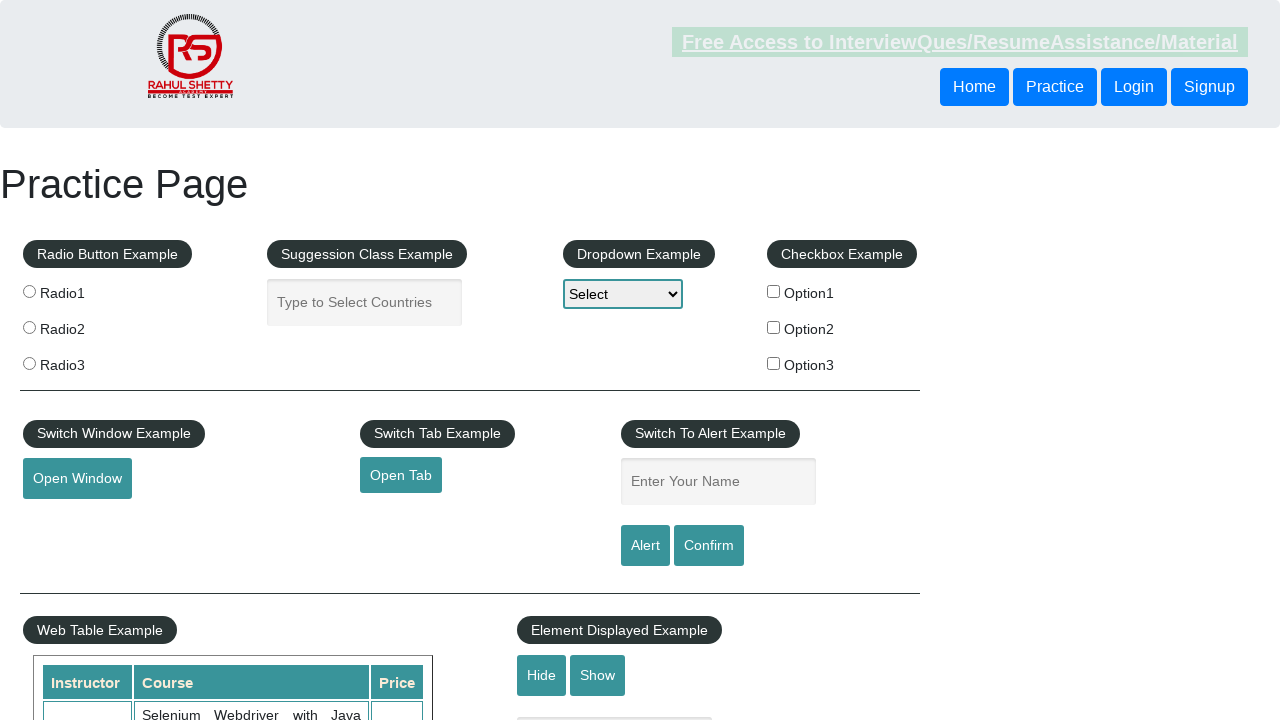

Verified first data row contains 'Rahul Shetty'
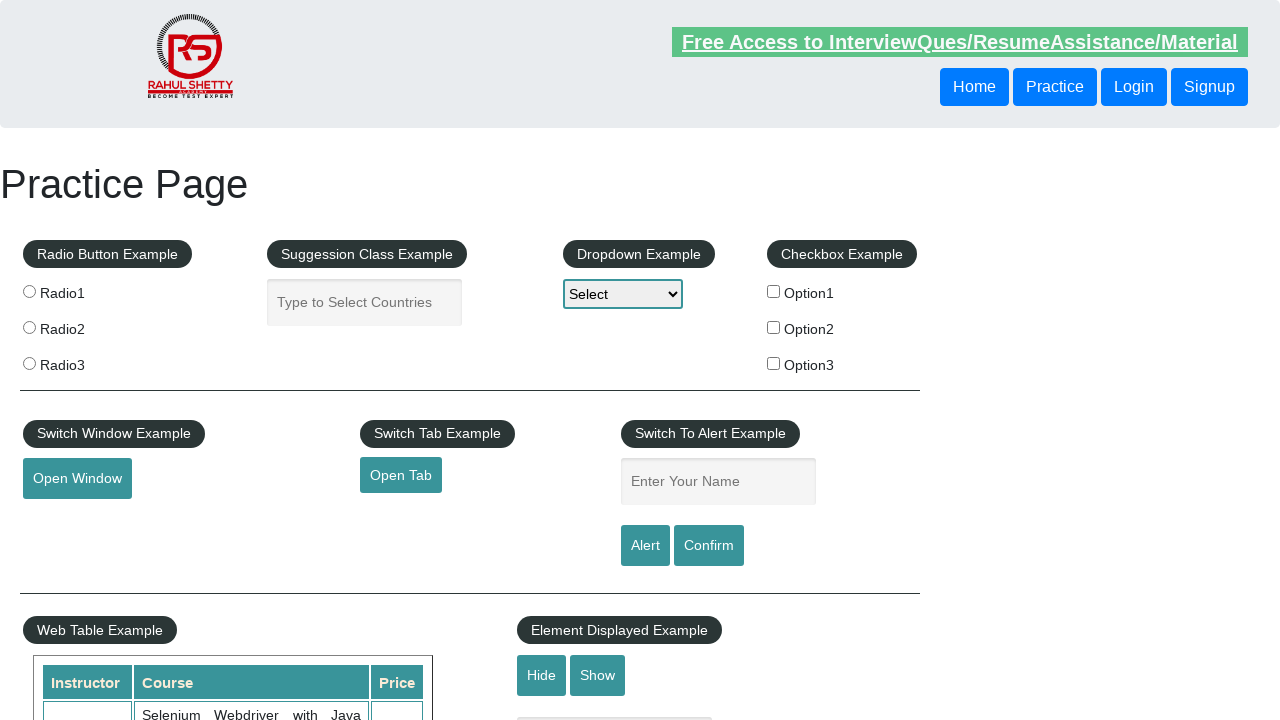

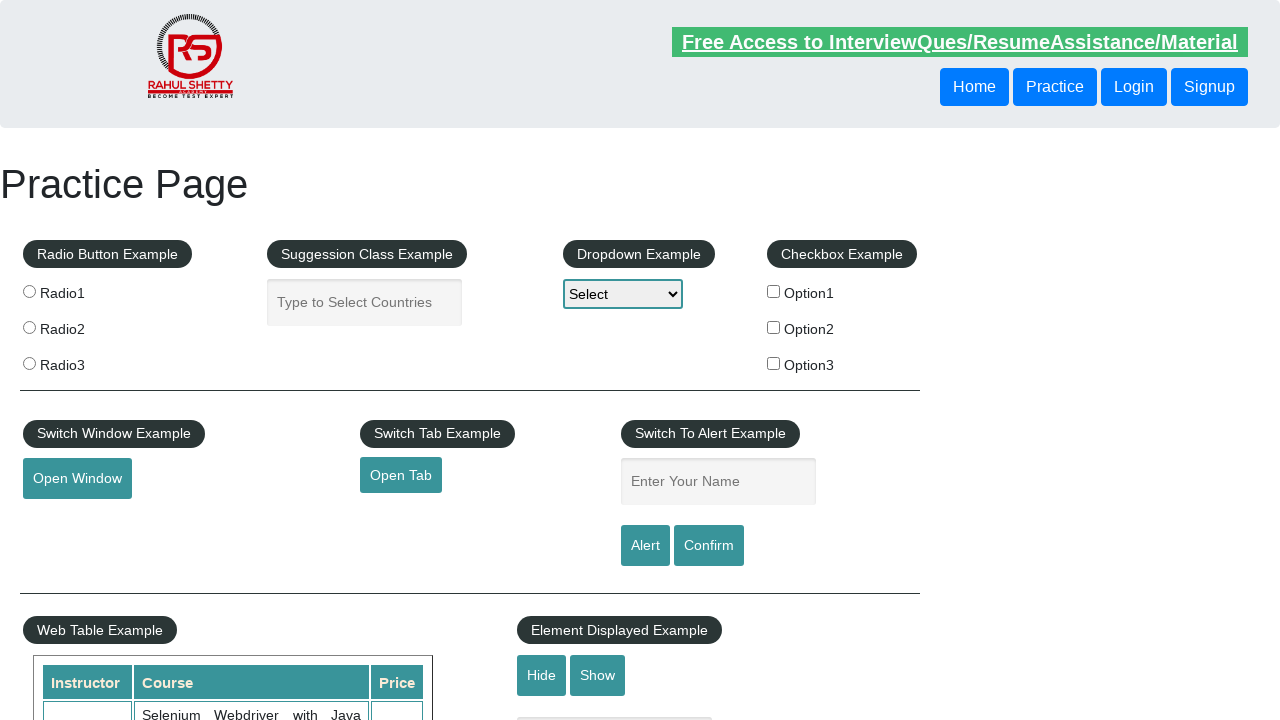